Tests keyboard input by sending ESCAPE key press to an input field and verifying the result message

Starting URL: https://the-internet.herokuapp.com/key_presses

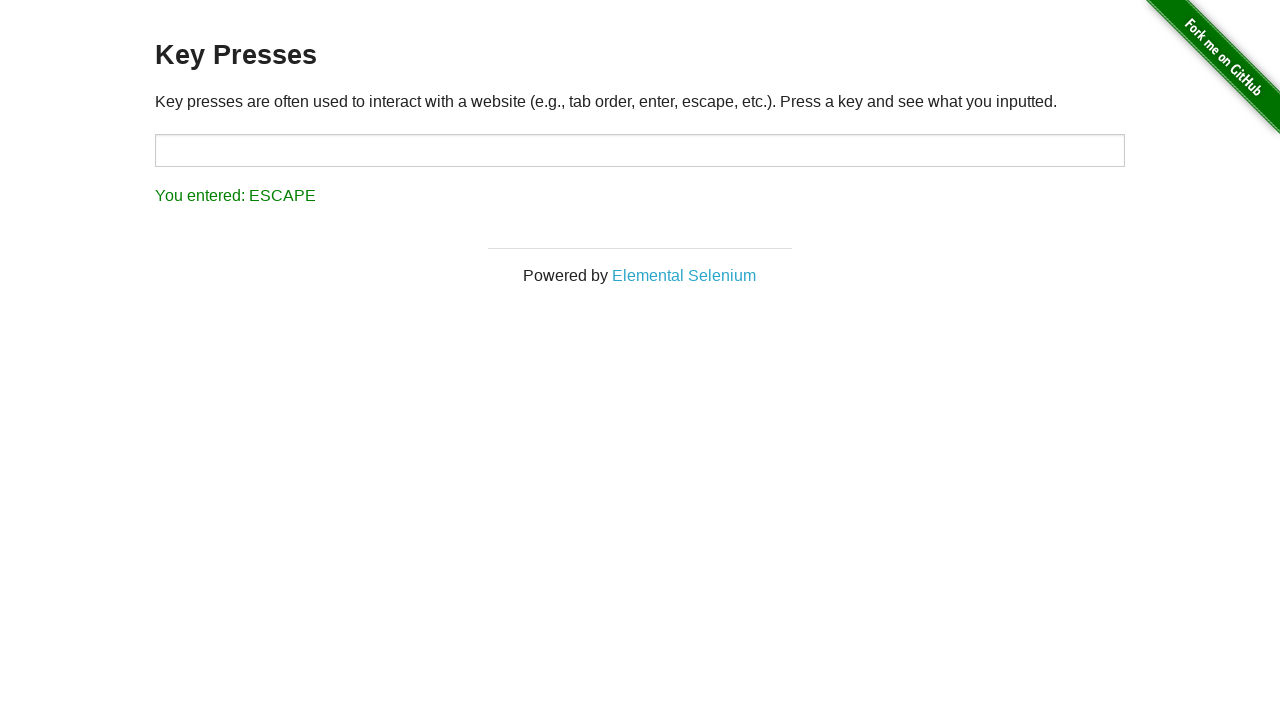

Clicked on the input field to focus it at (640, 150) on #target
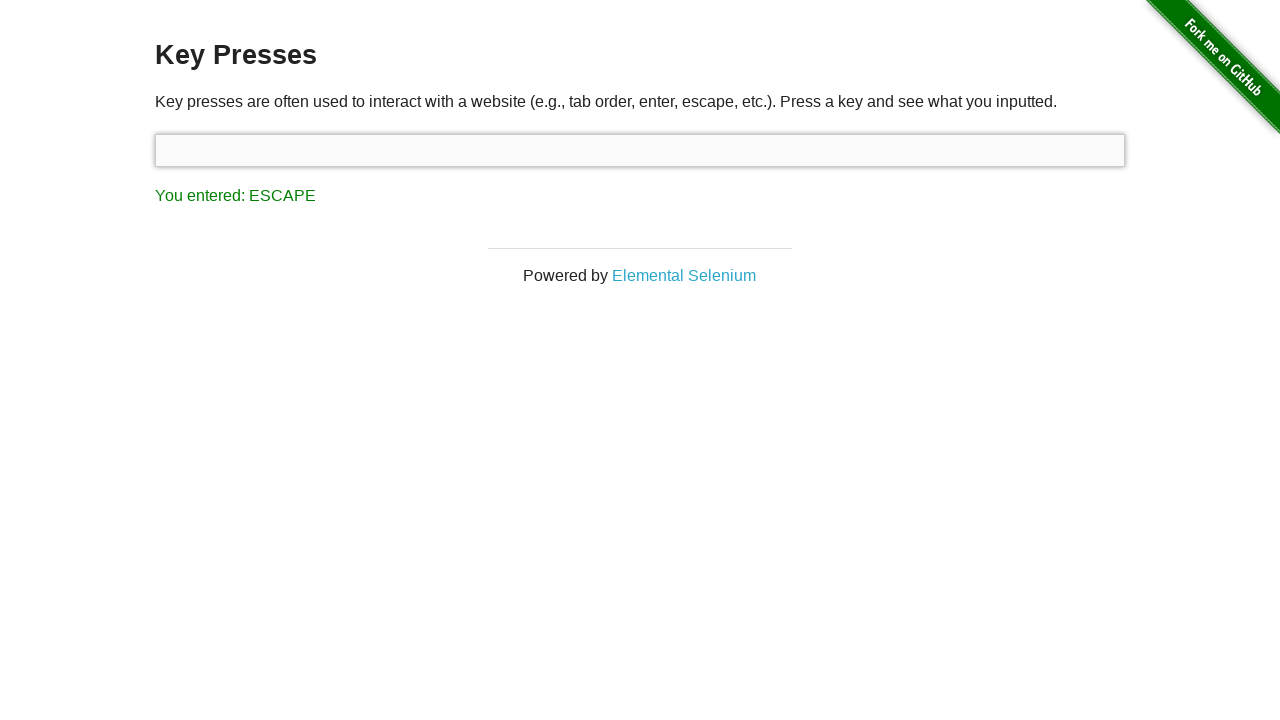

Sent ESCAPE key press to the input field
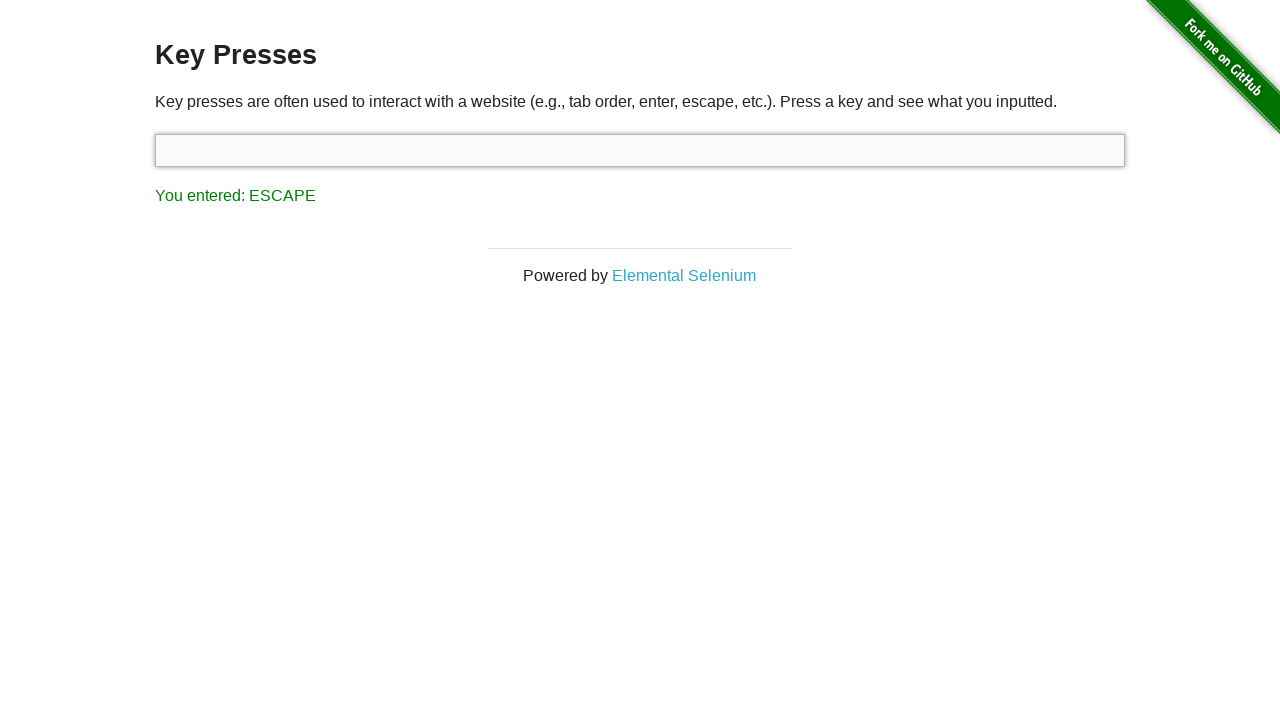

Verified result message shows 'You entered: ESCAPE'
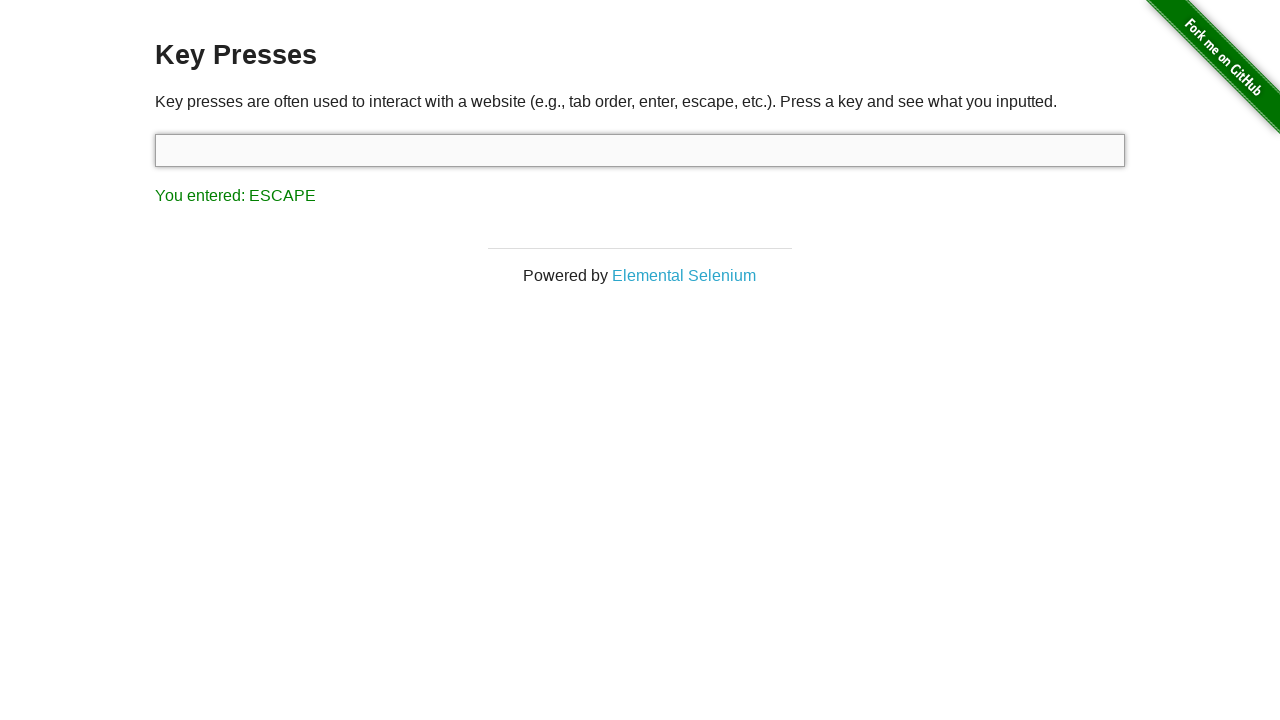

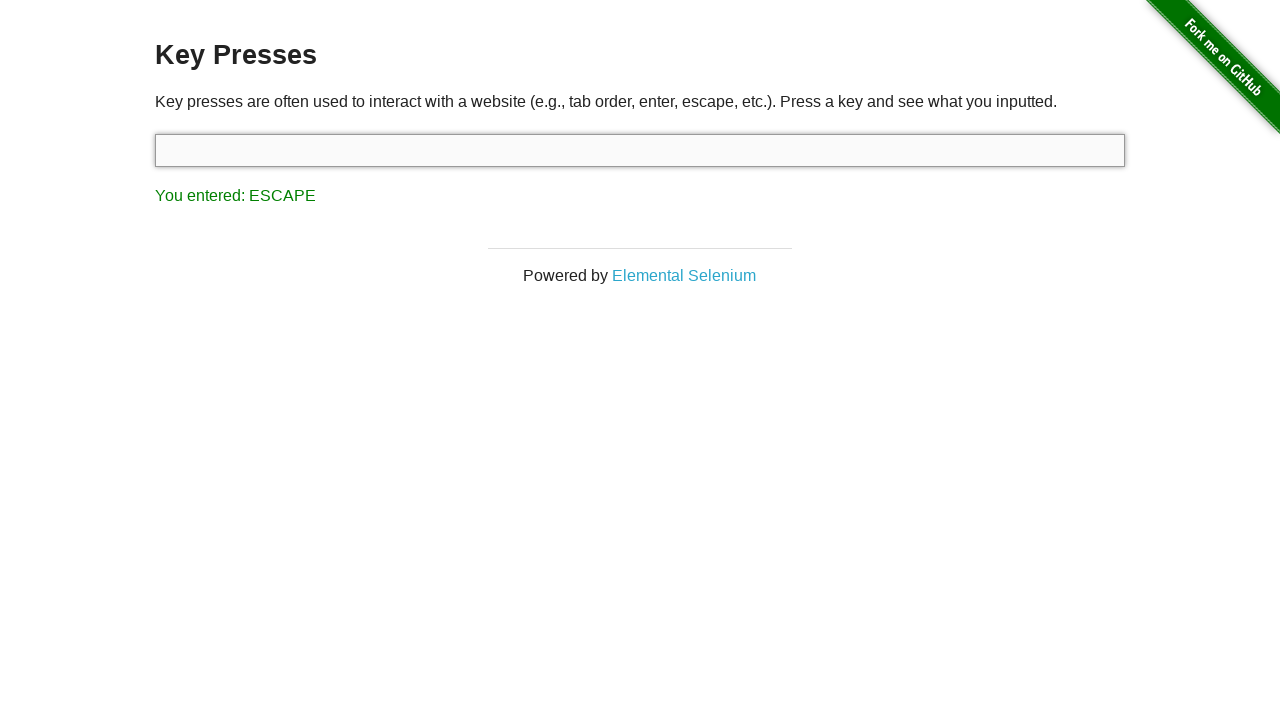